Tests the calculator addition functionality by clicking number buttons, the plus operator, and equals sign to verify the calculation result

Starting URL: https://www.calculator.net

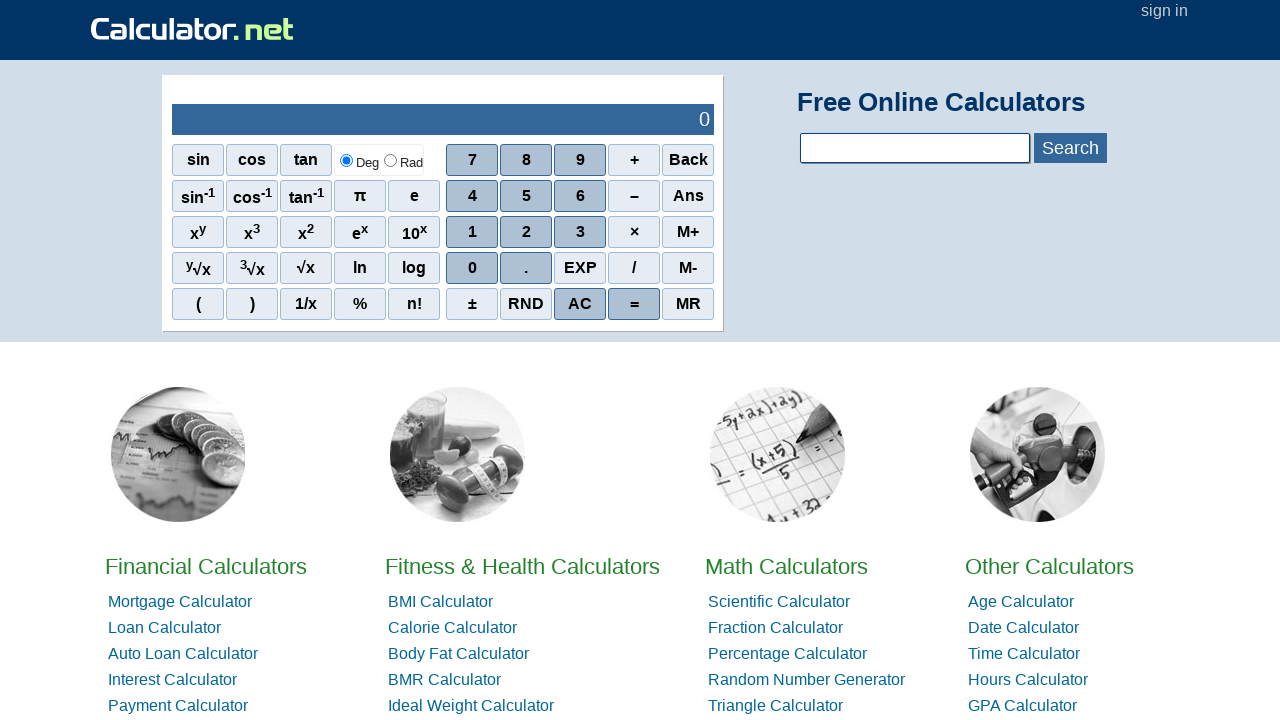

Clicked number 7 on calculator at (472, 160) on xpath=//span[.='7']
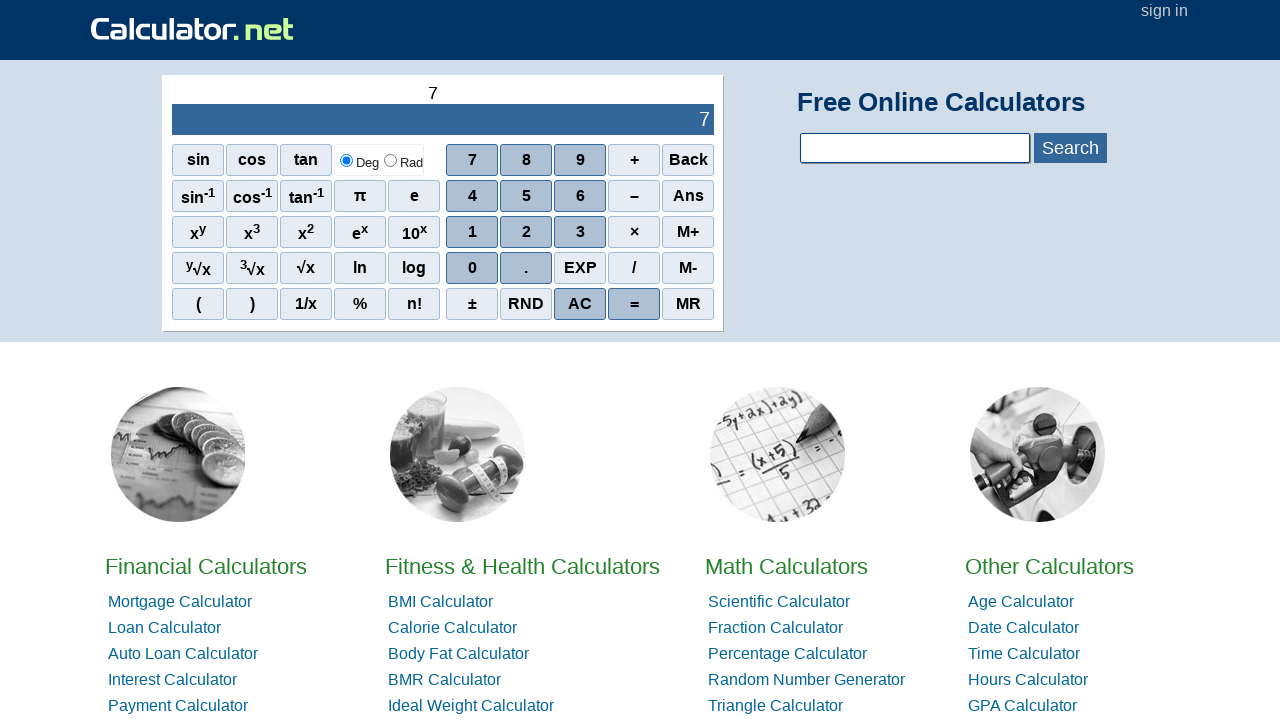

Clicked plus operator at (634, 160) on xpath=//span[.='+']
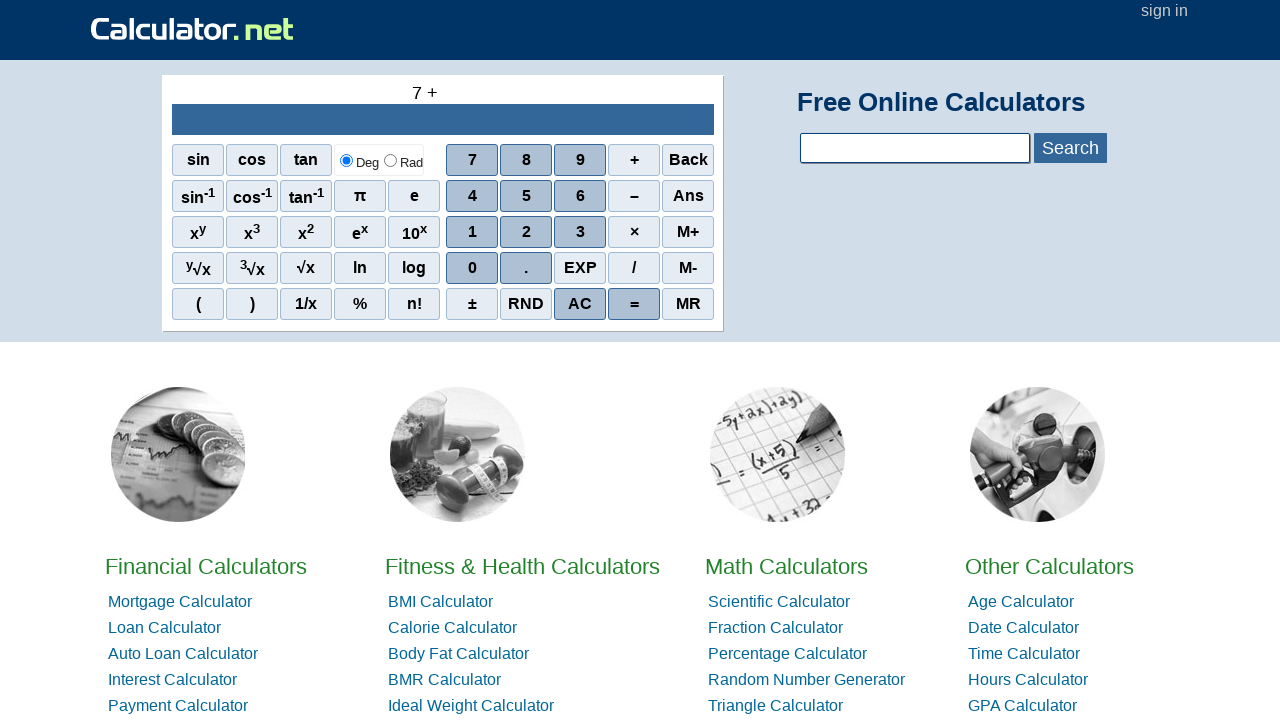

Clicked number 5 on calculator at (526, 196) on span[onclick='r(5)']
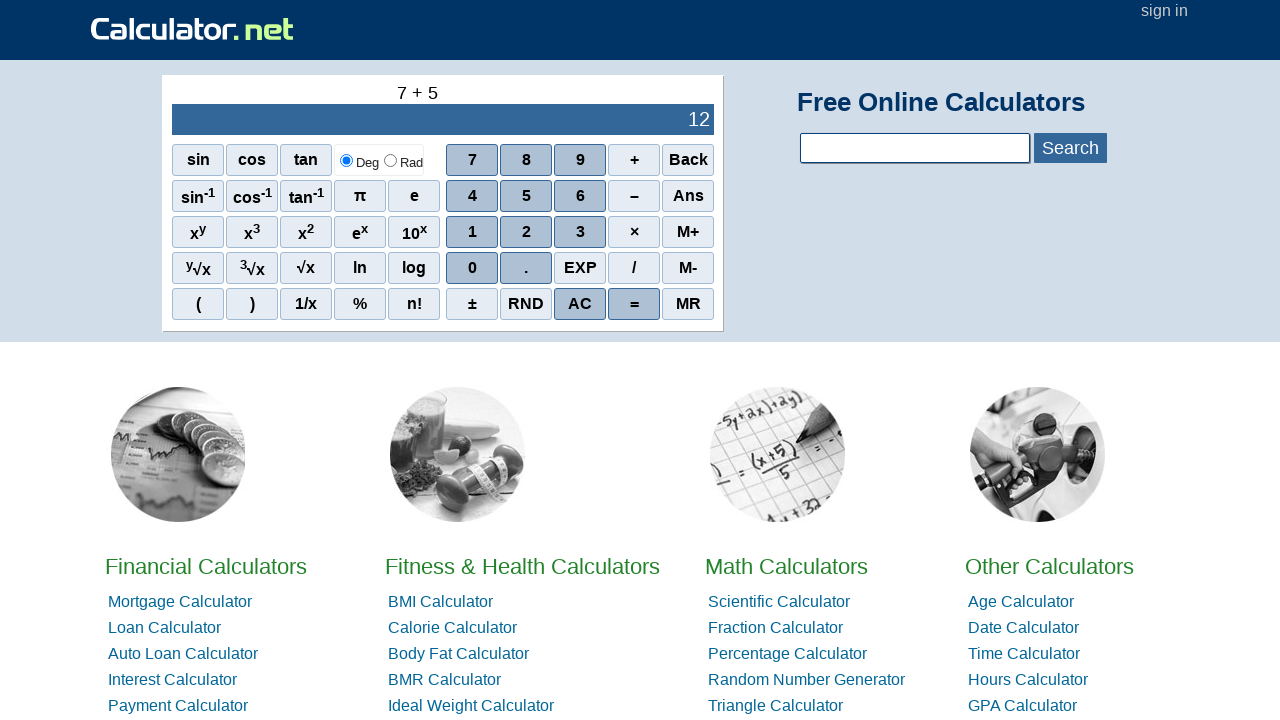

Clicked equals sign to calculate result at (634, 304) on xpath=//span[.='=']
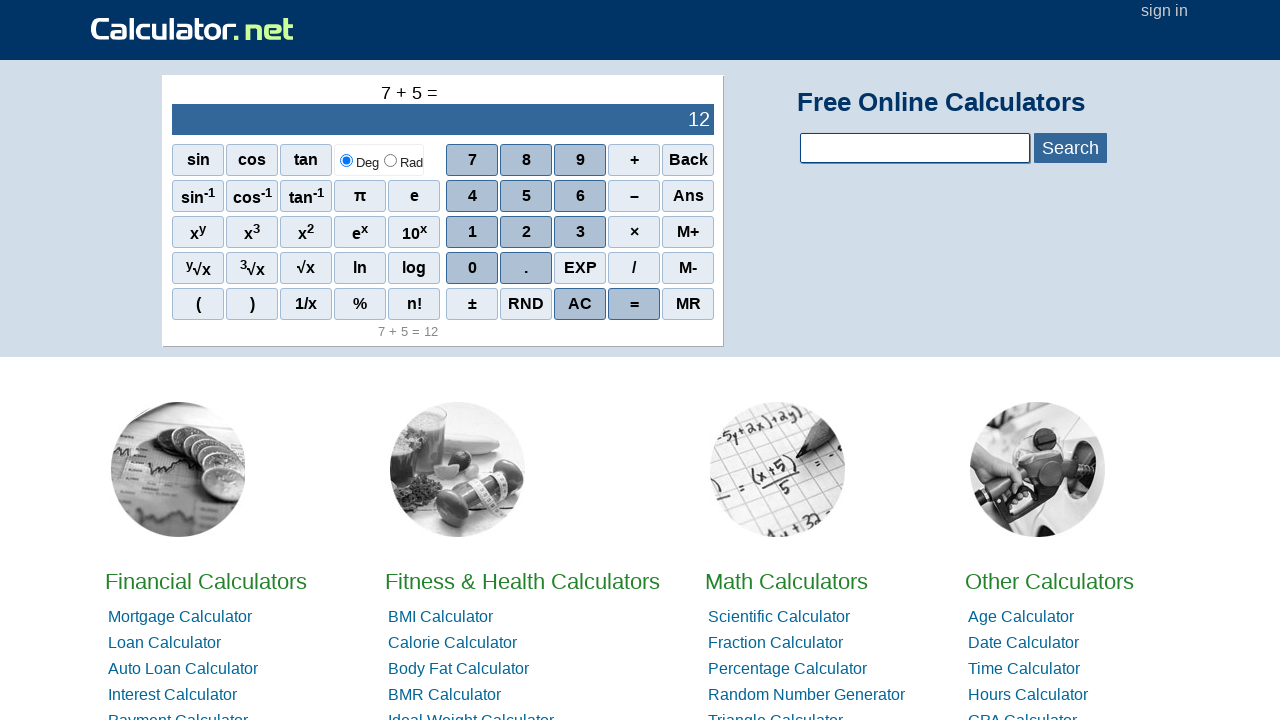

Calculator output element loaded
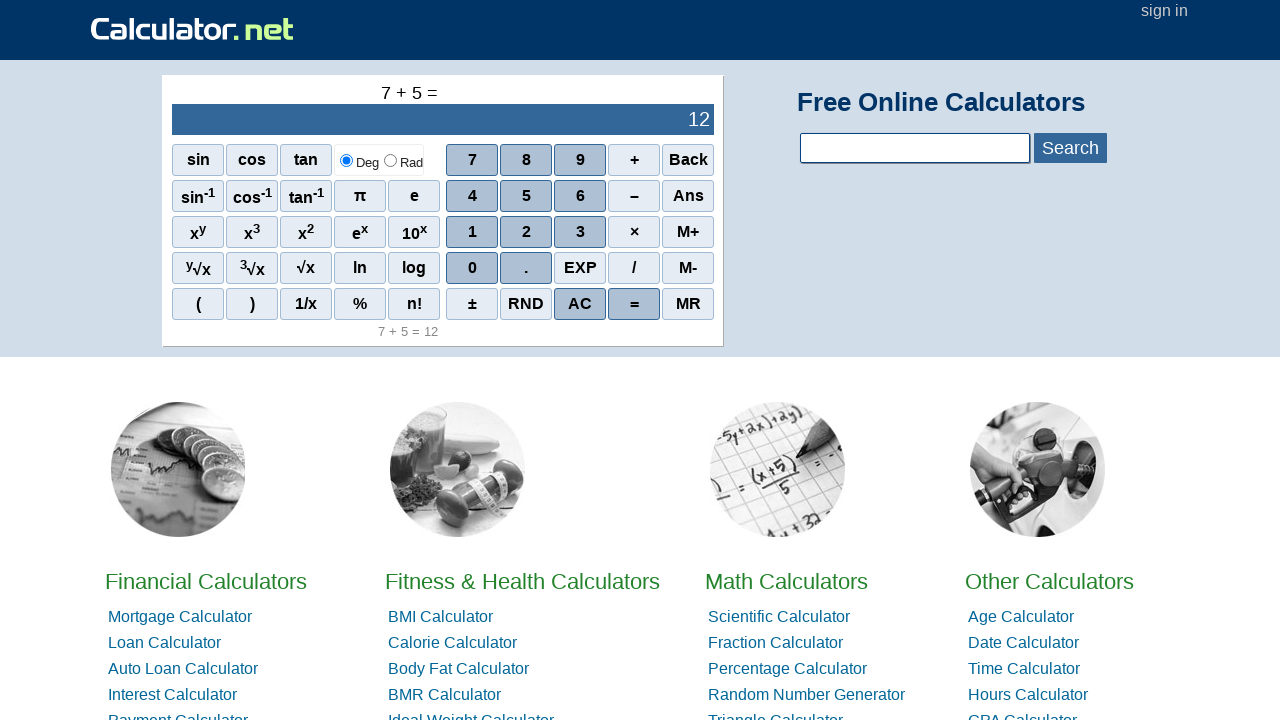

Extracted result text: 12
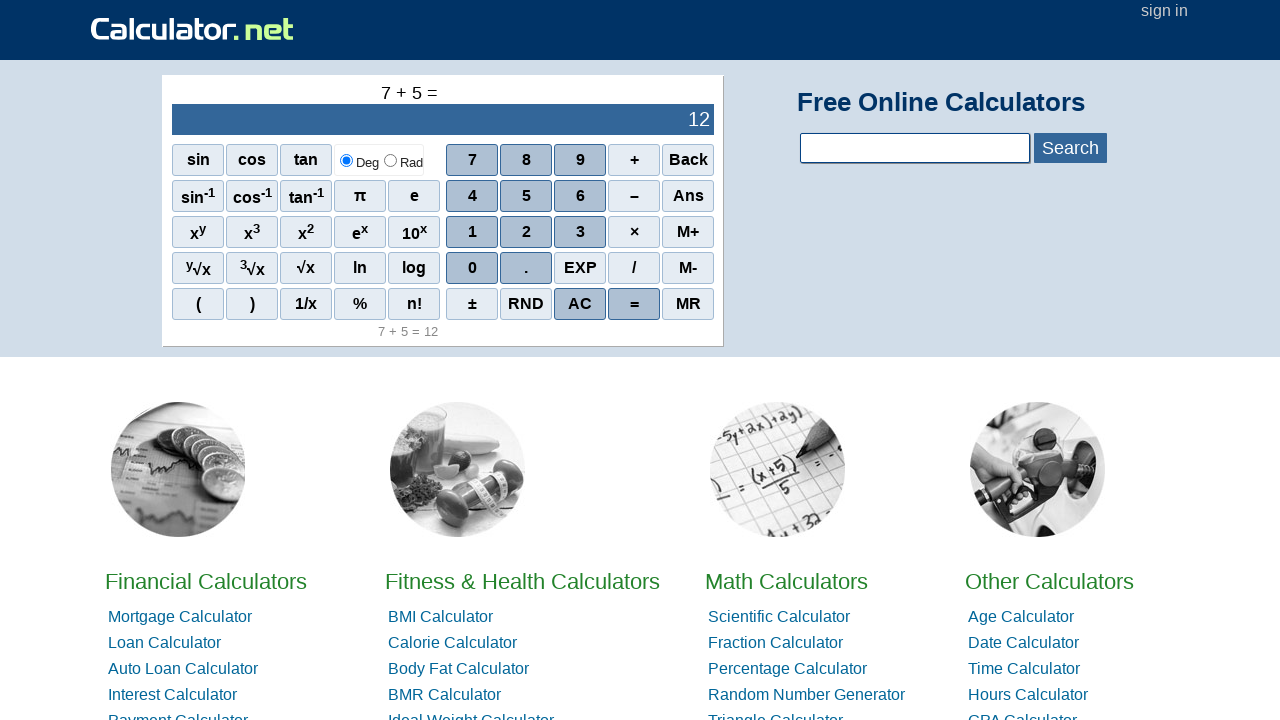

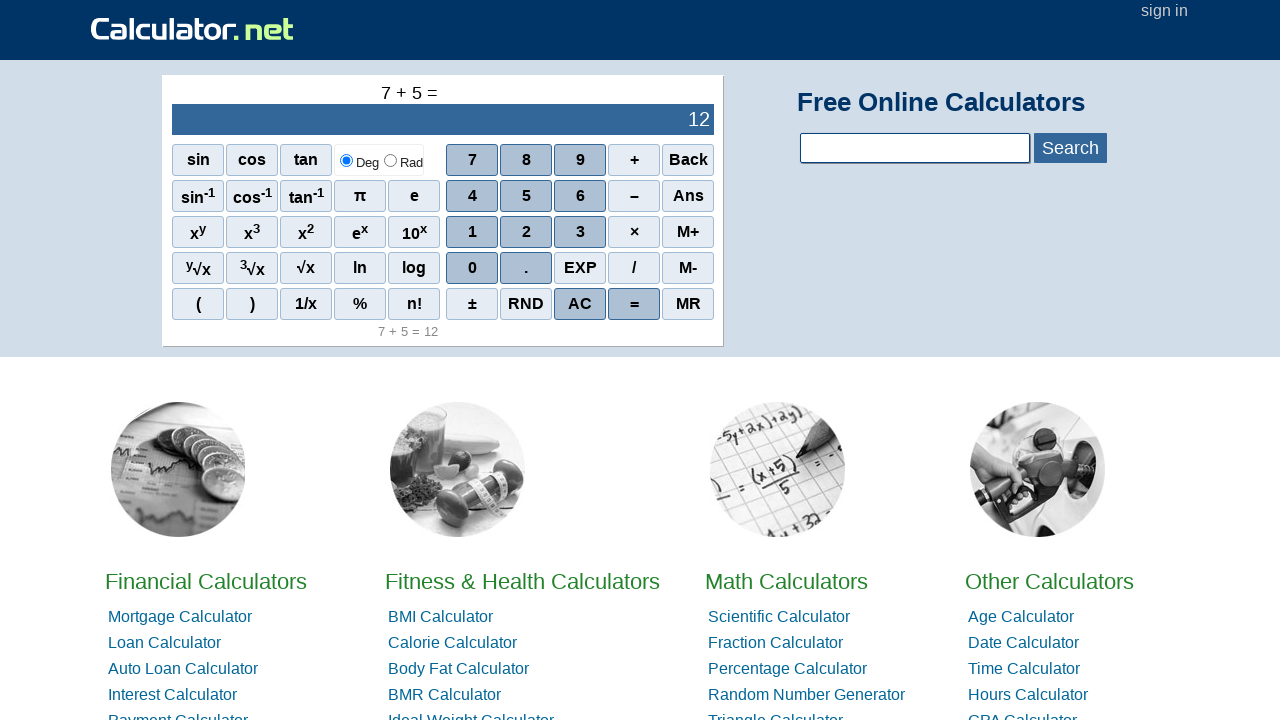